Tests various dropdown selection methods including basic select dropdown, bootstrap dropdown, and different selection techniques on a dropdown test page

Starting URL: https://www.leafground.com/select.xhtml

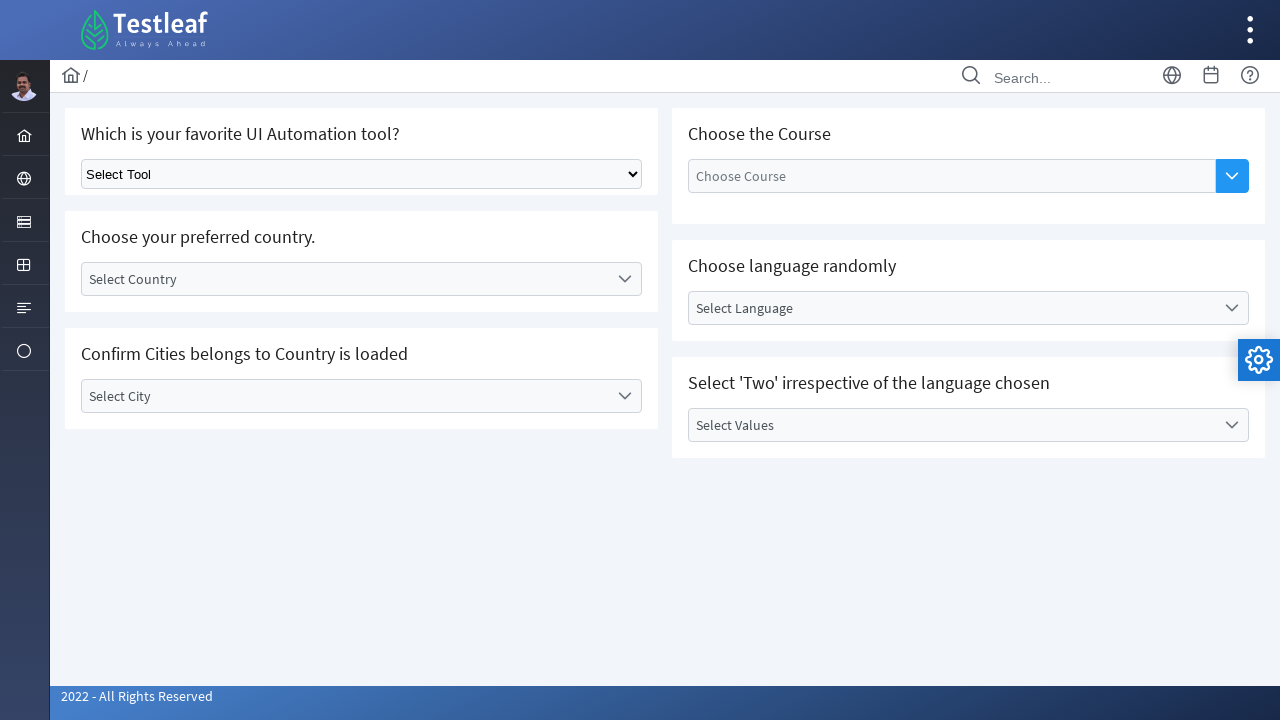

Selected second option in basic dropdown by index on select.ui-selectonemenu
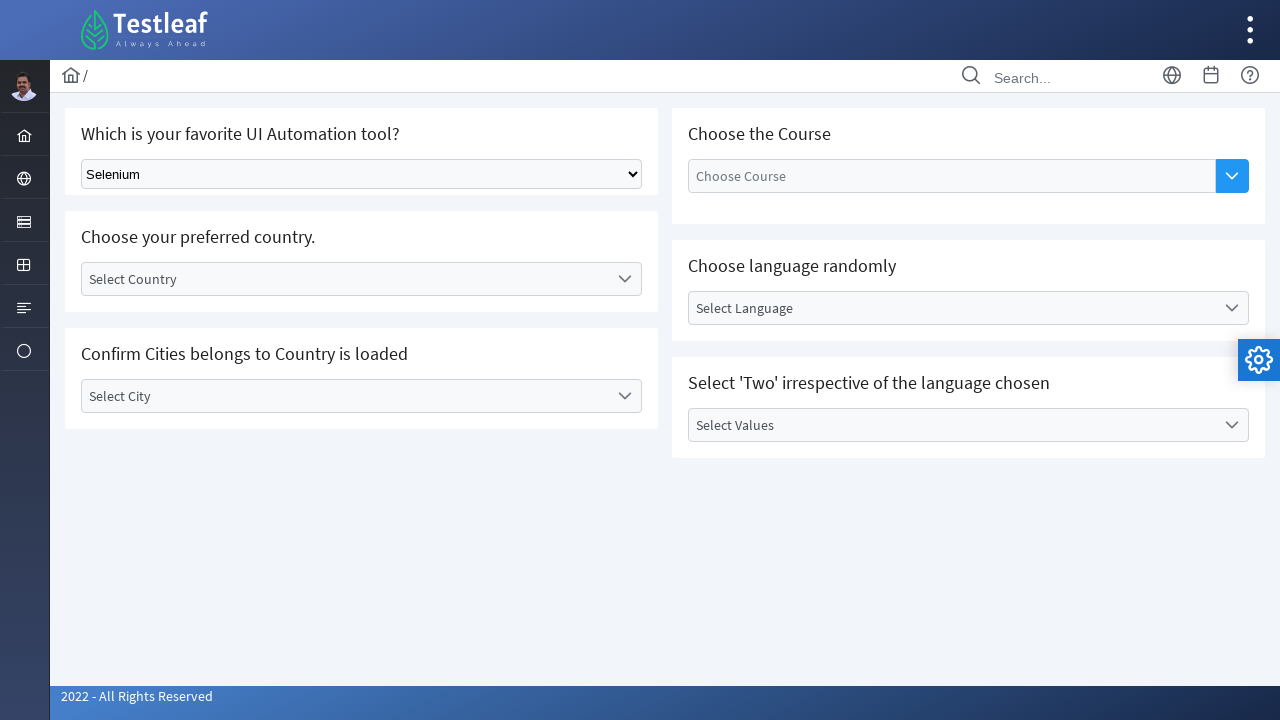

Selected 'Playwright' option in basic dropdown by label on select.ui-selectonemenu
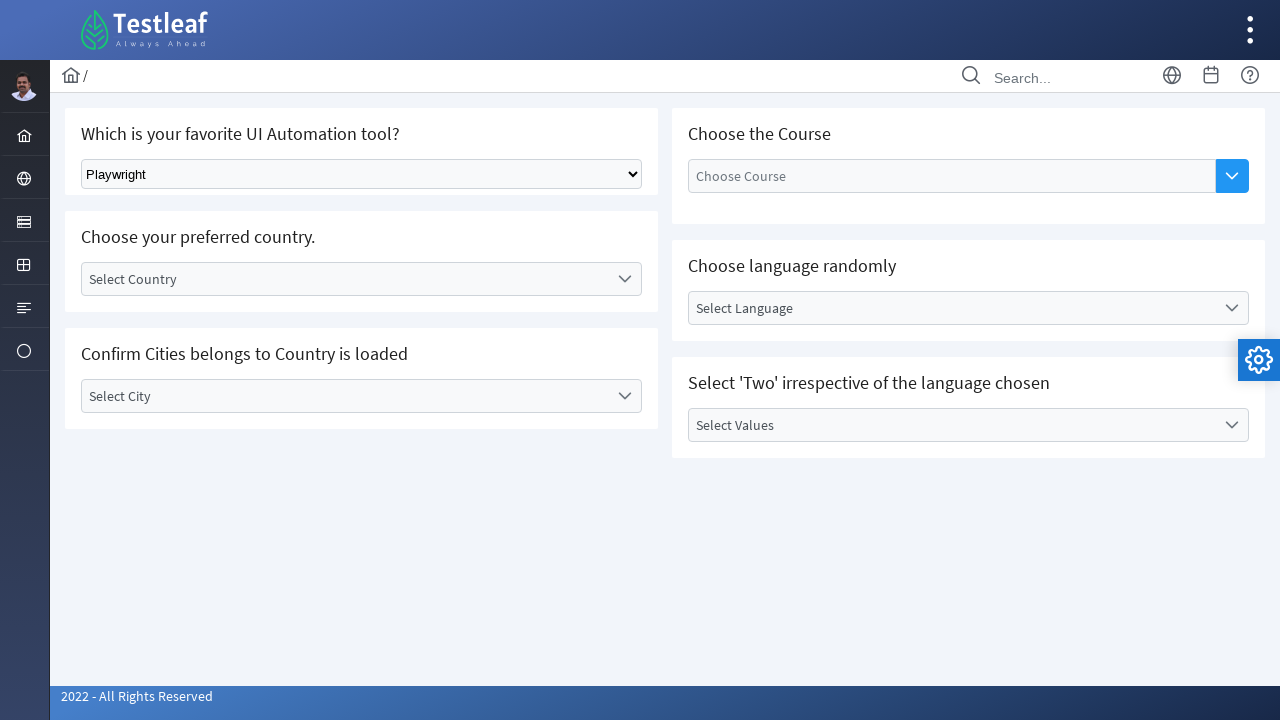

Selected 'Puppeteer' option in basic dropdown on select.ui-selectonemenu
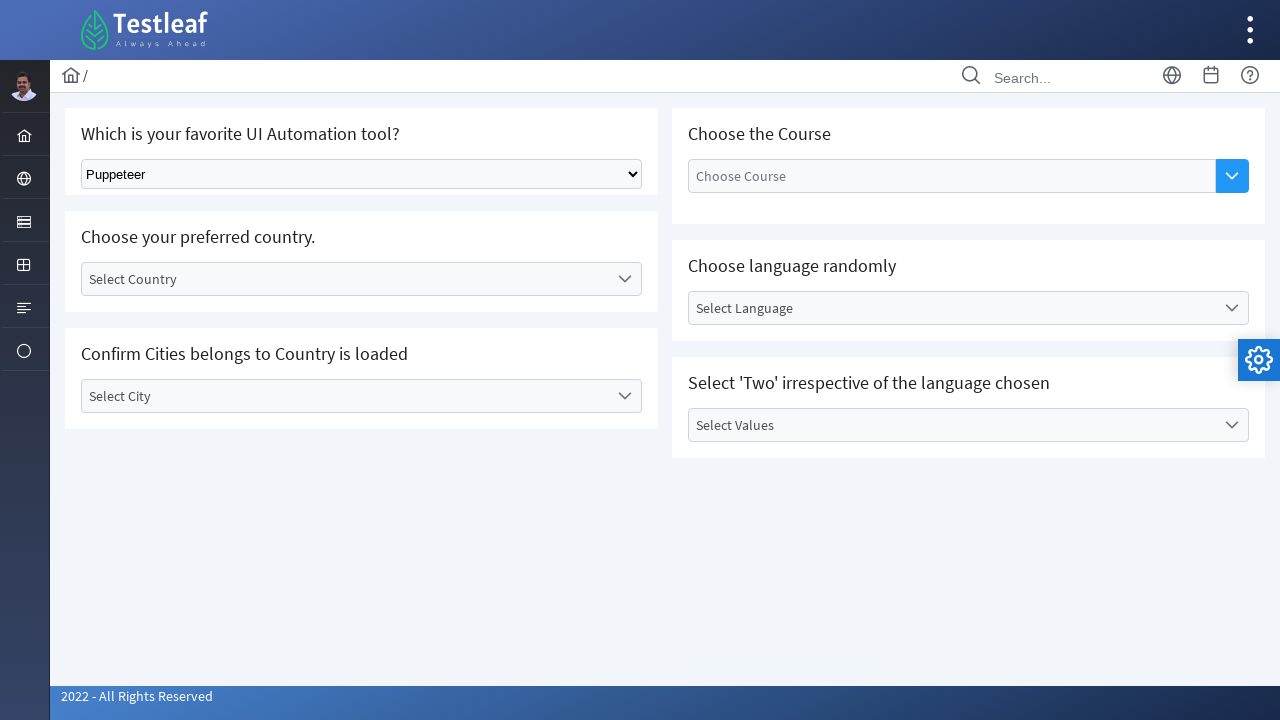

Clicked to open bootstrap country dropdown at (362, 279) on div#j_idt87\:country
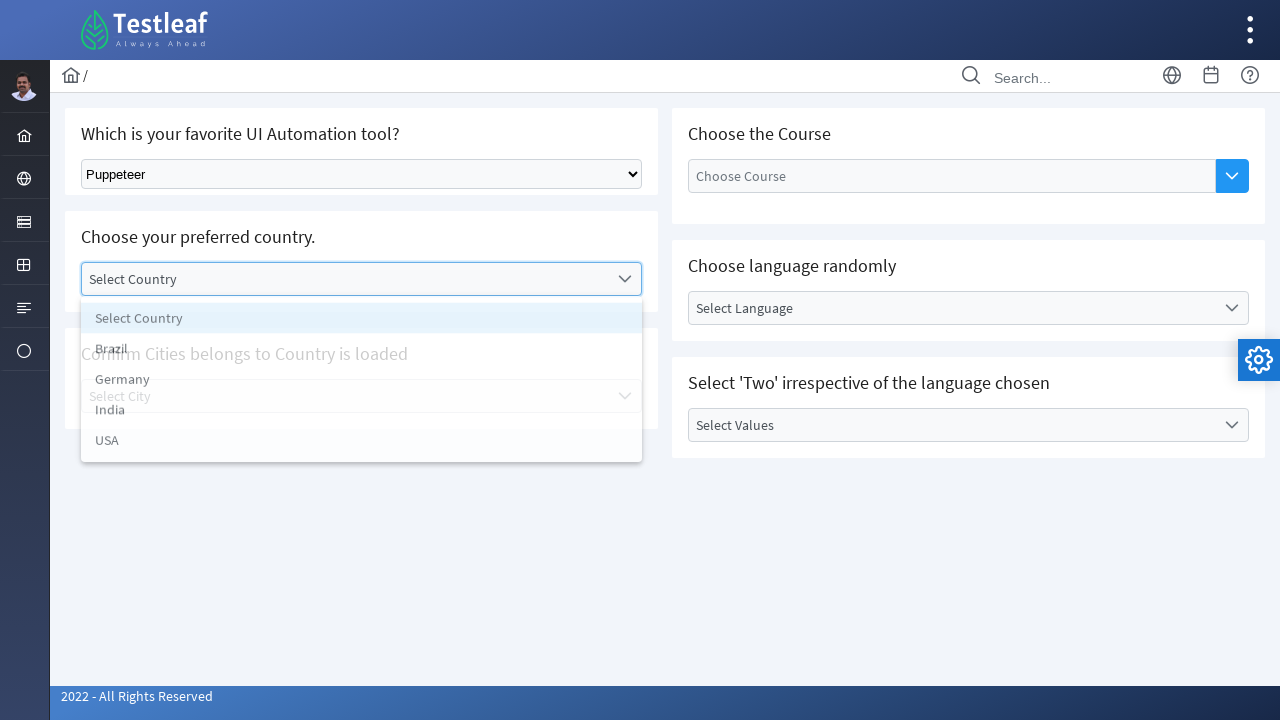

Selected 'USA' option from bootstrap dropdown at (362, 447) on xpath=//ul[@id='j_idt87:country_items']/li[text()='USA']
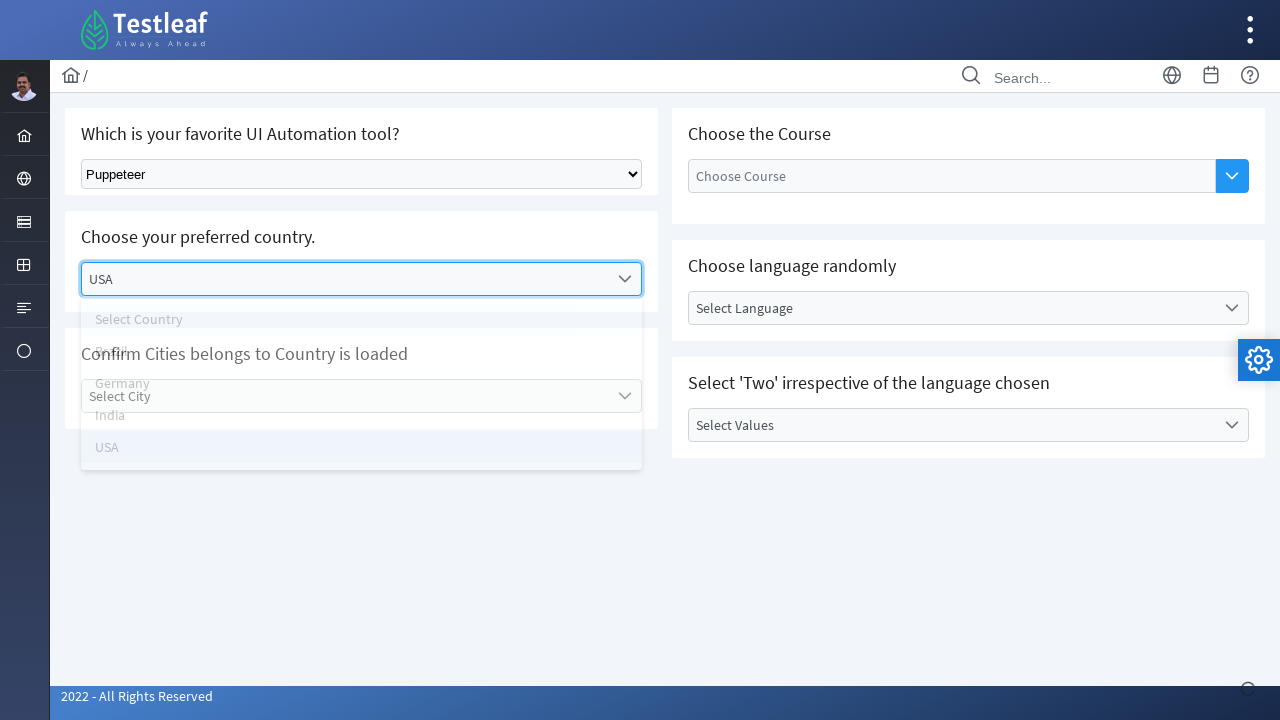

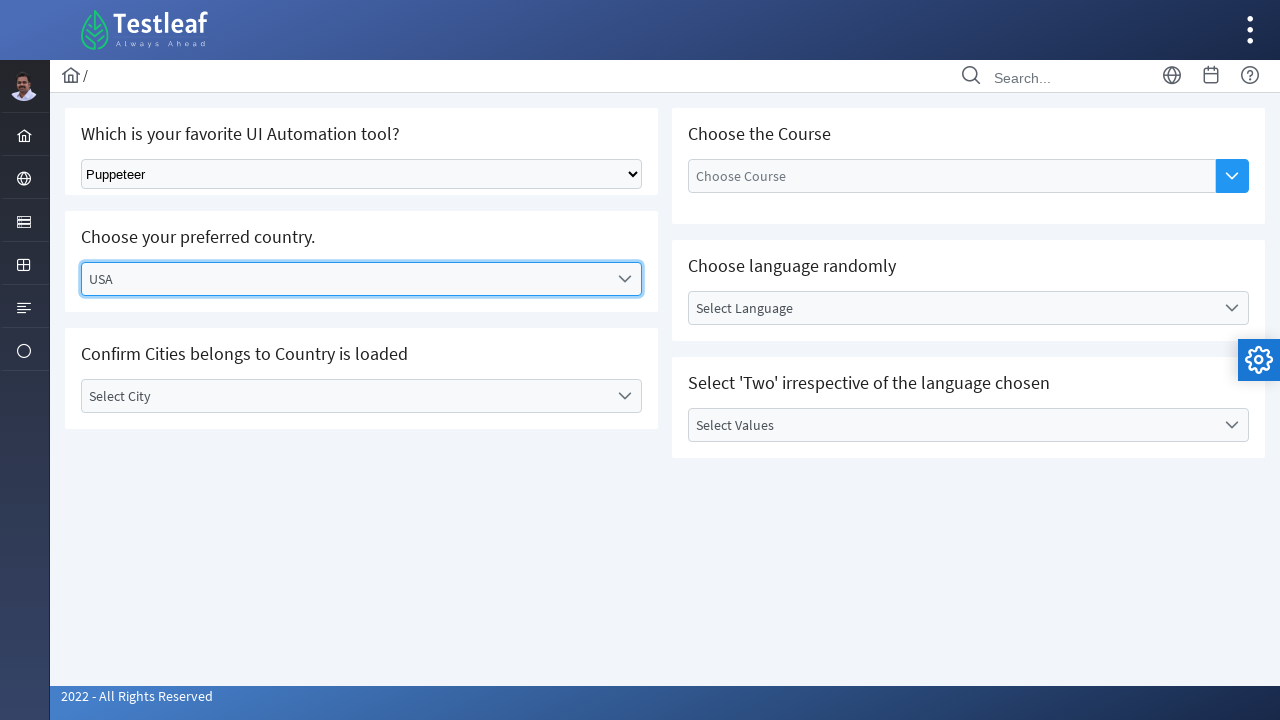